Navigates to a demo project site, clicks on forms section, opens practice form, and interacts with state dropdown selection

Starting URL: https://demo-project.wedevx.co/

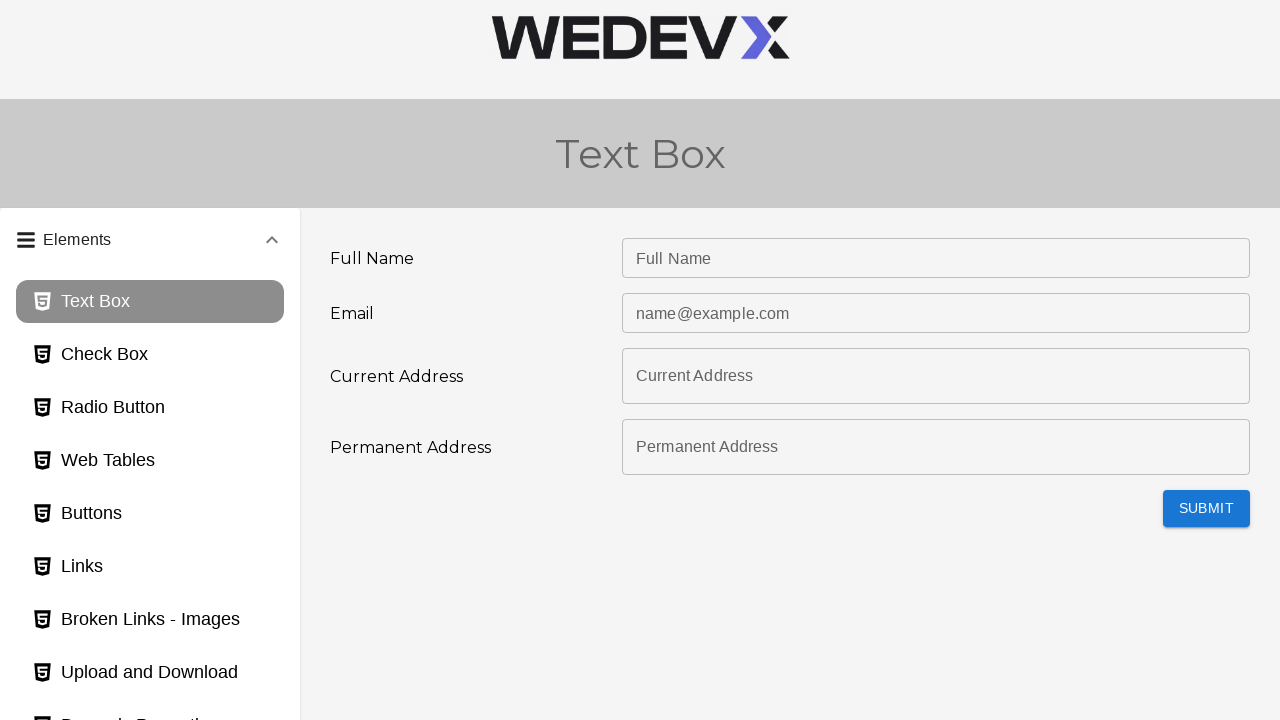

Clicked on Forms section to expand it at (150, 477) on #panel2bh-header
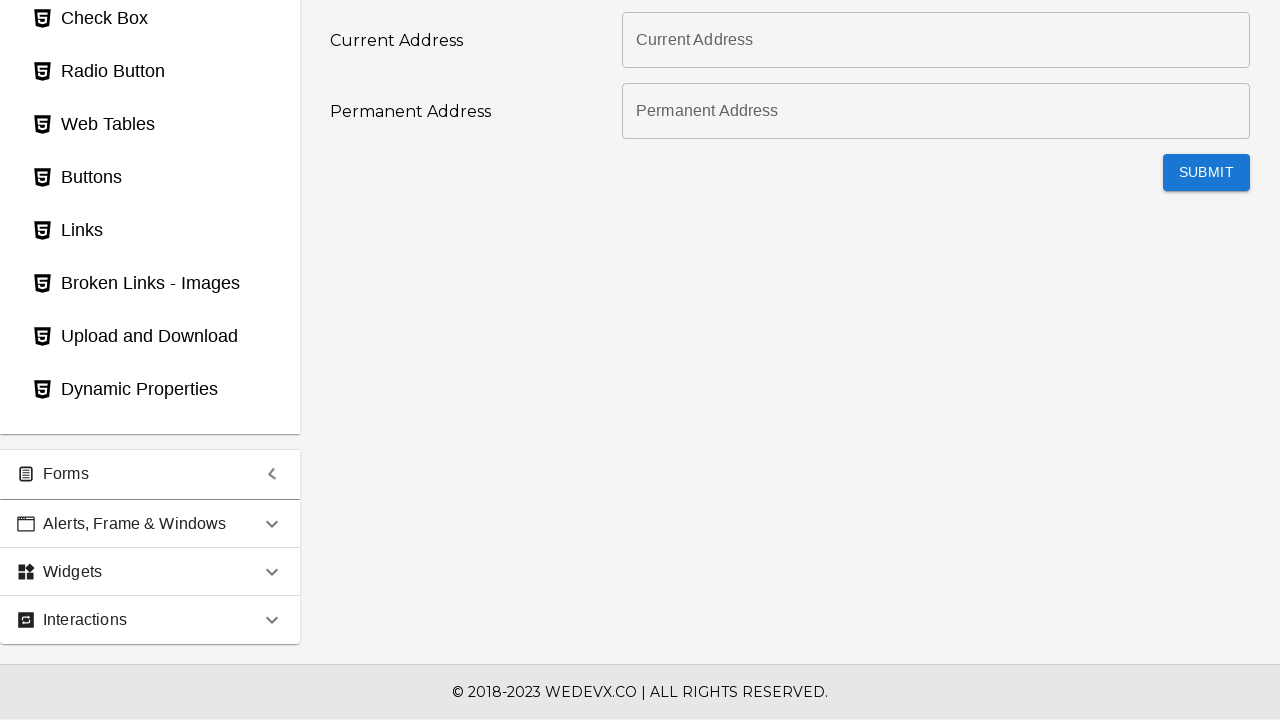

Waited 3 seconds for forms section to expand
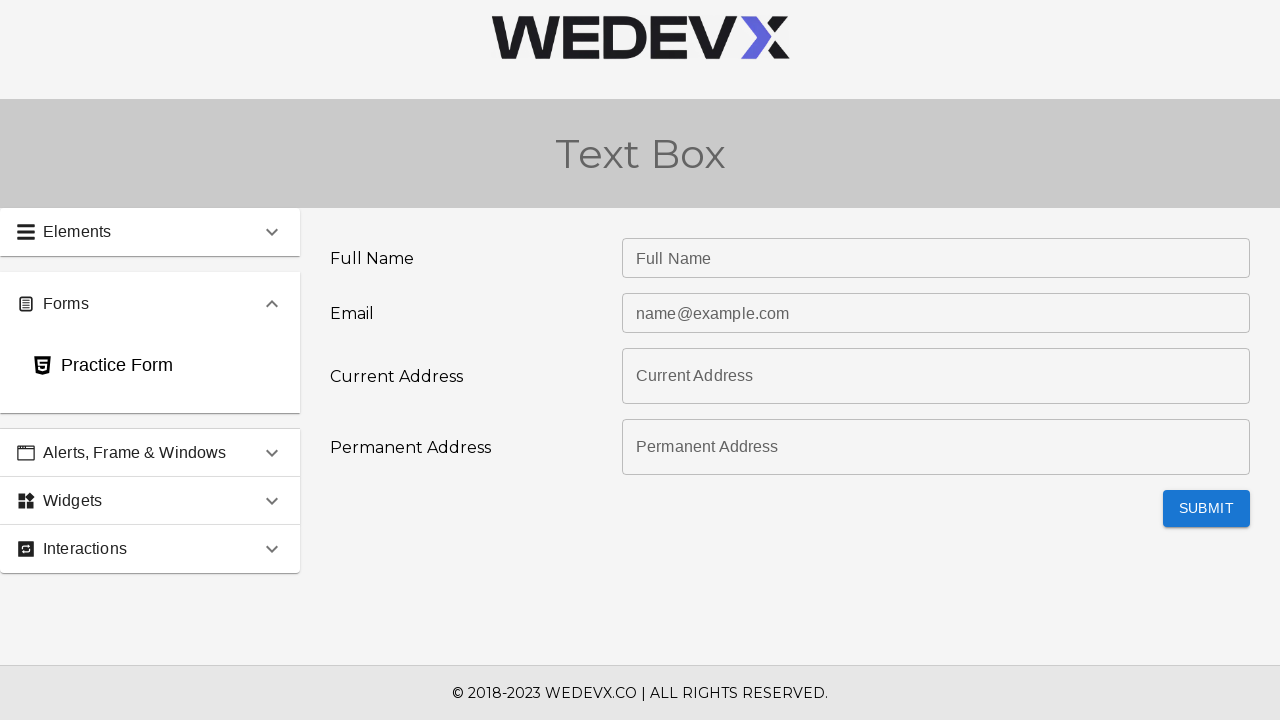

Clicked on Practice Form button at (150, 366) on #practiceForm_page
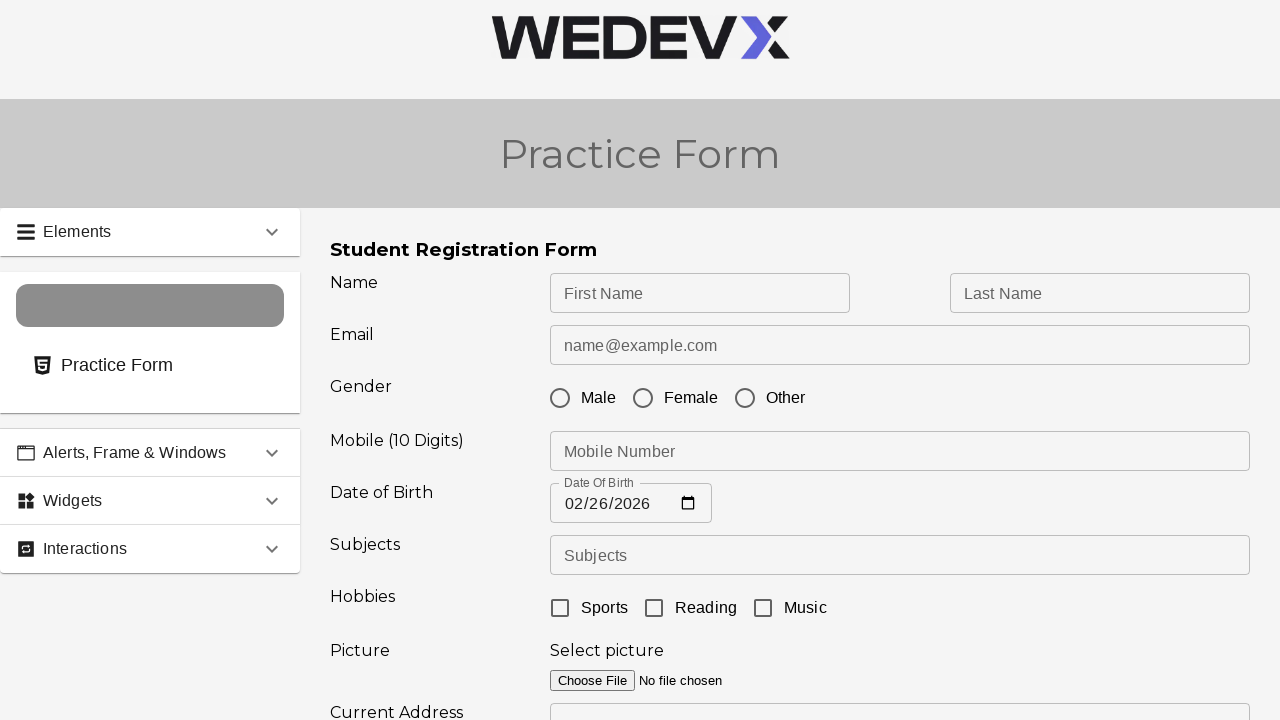

Waited 3 seconds for practice form to load
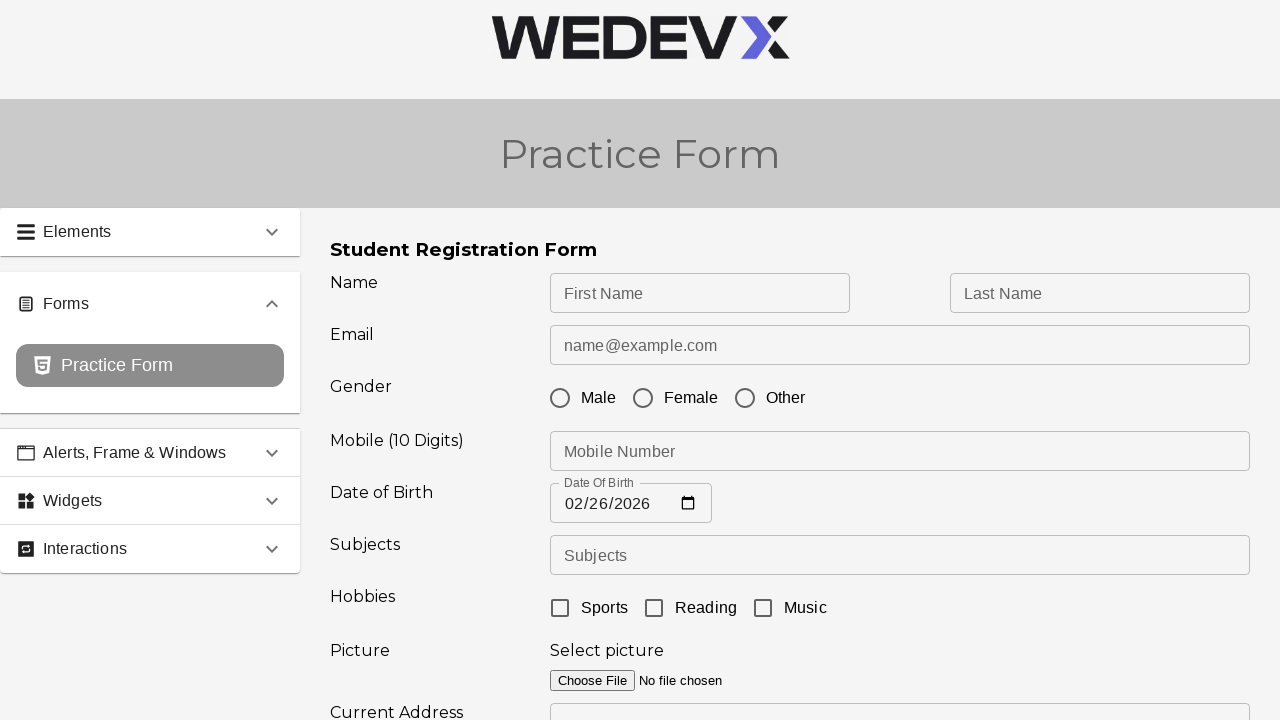

State dropdown selector element is present and ready for interaction
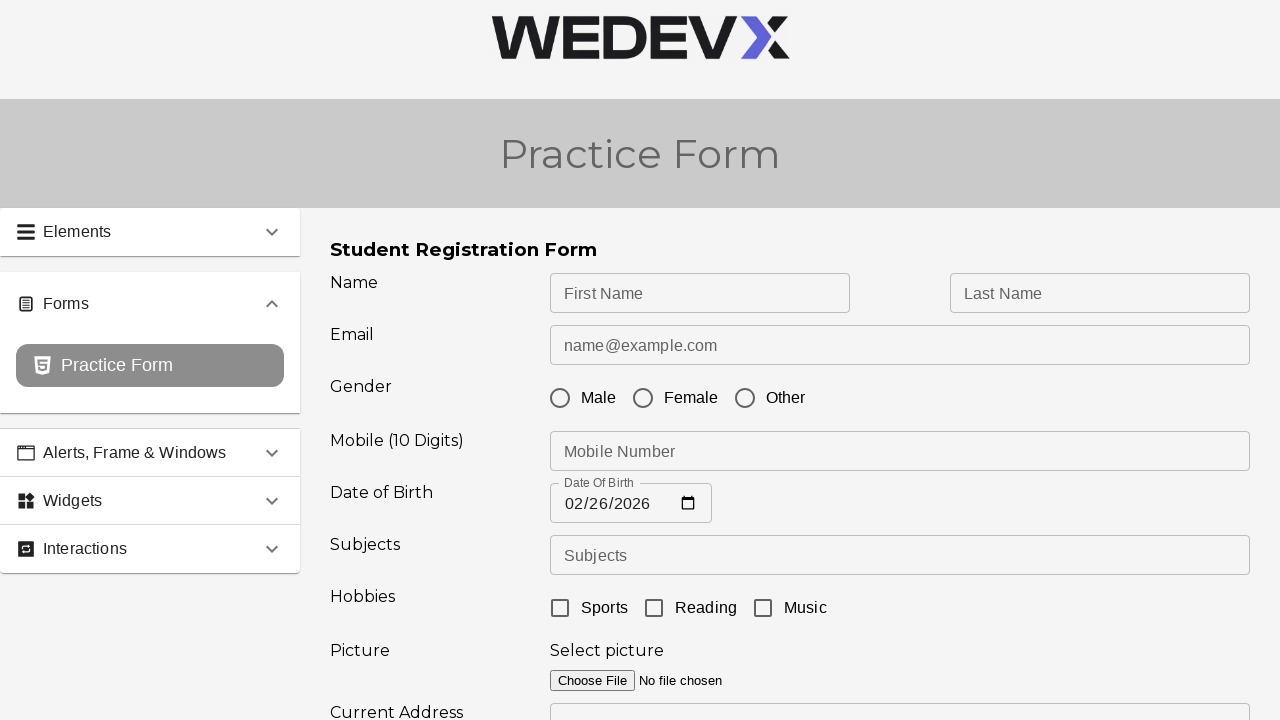

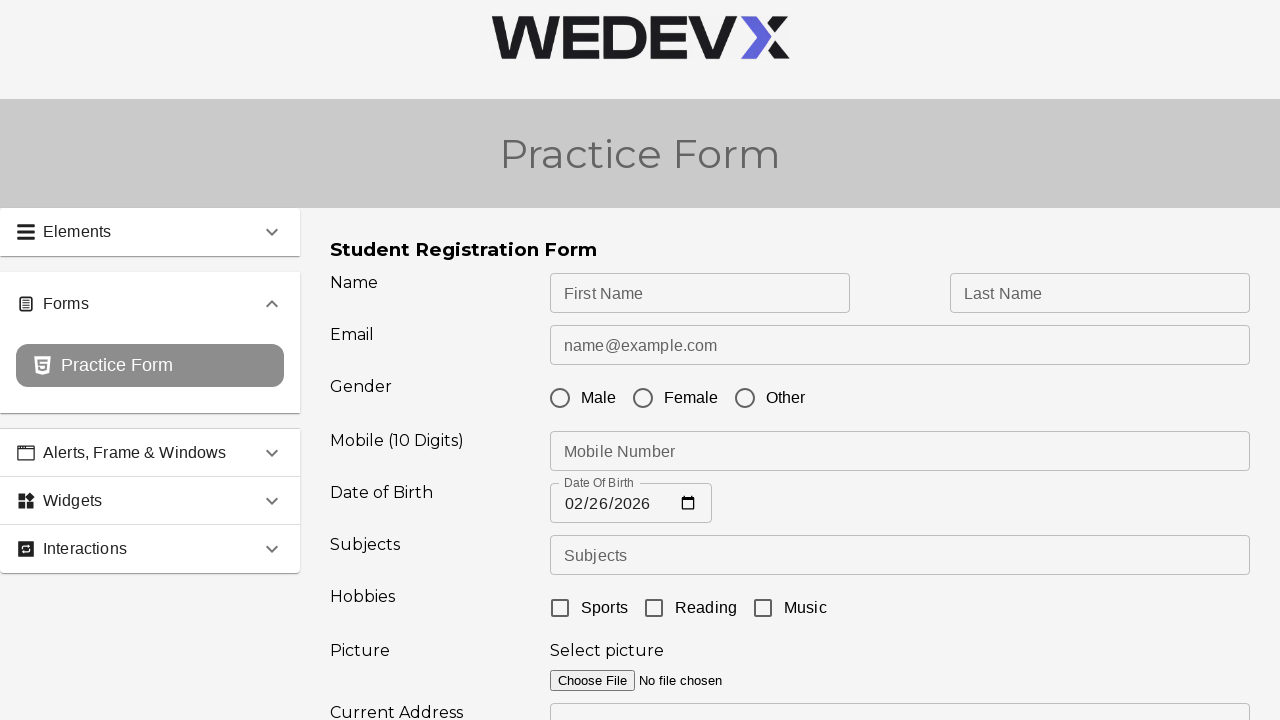